Tests navigating to Site Map and then clicking Bill Pay link

Starting URL: https://parabank.parasoft.com/parabank/index.htm

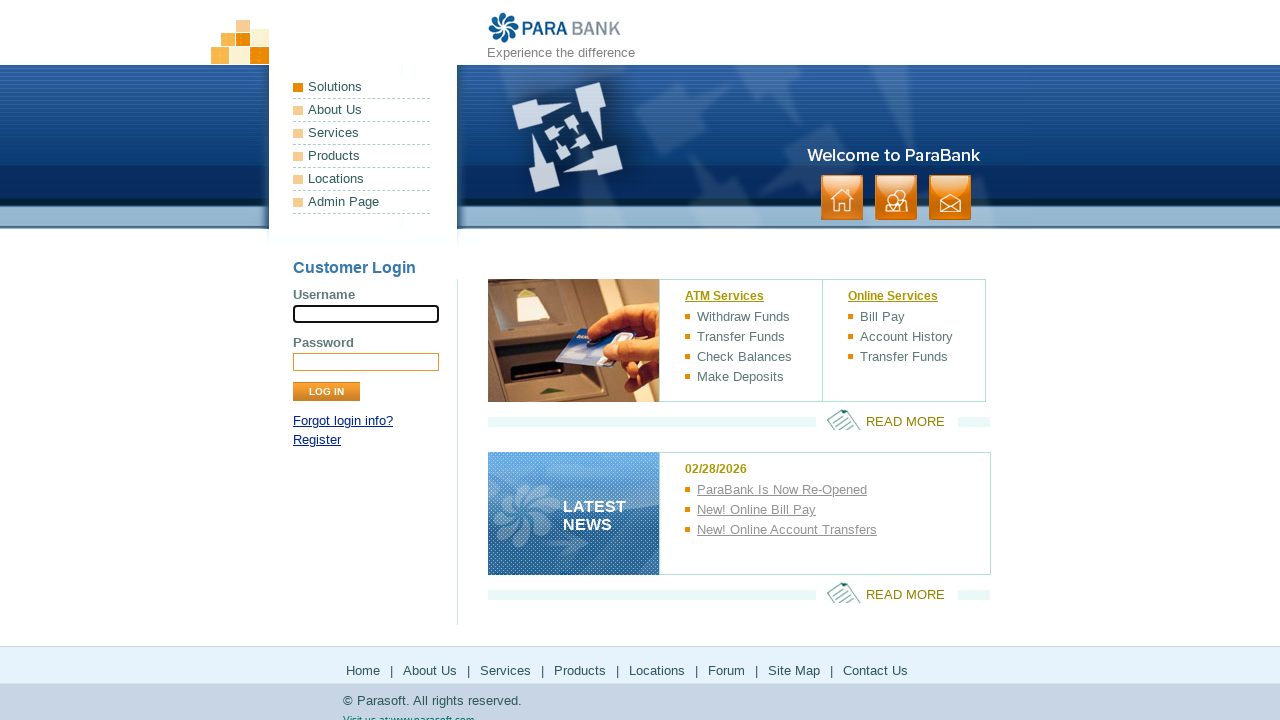

Waited for Site Map link in footer to be available
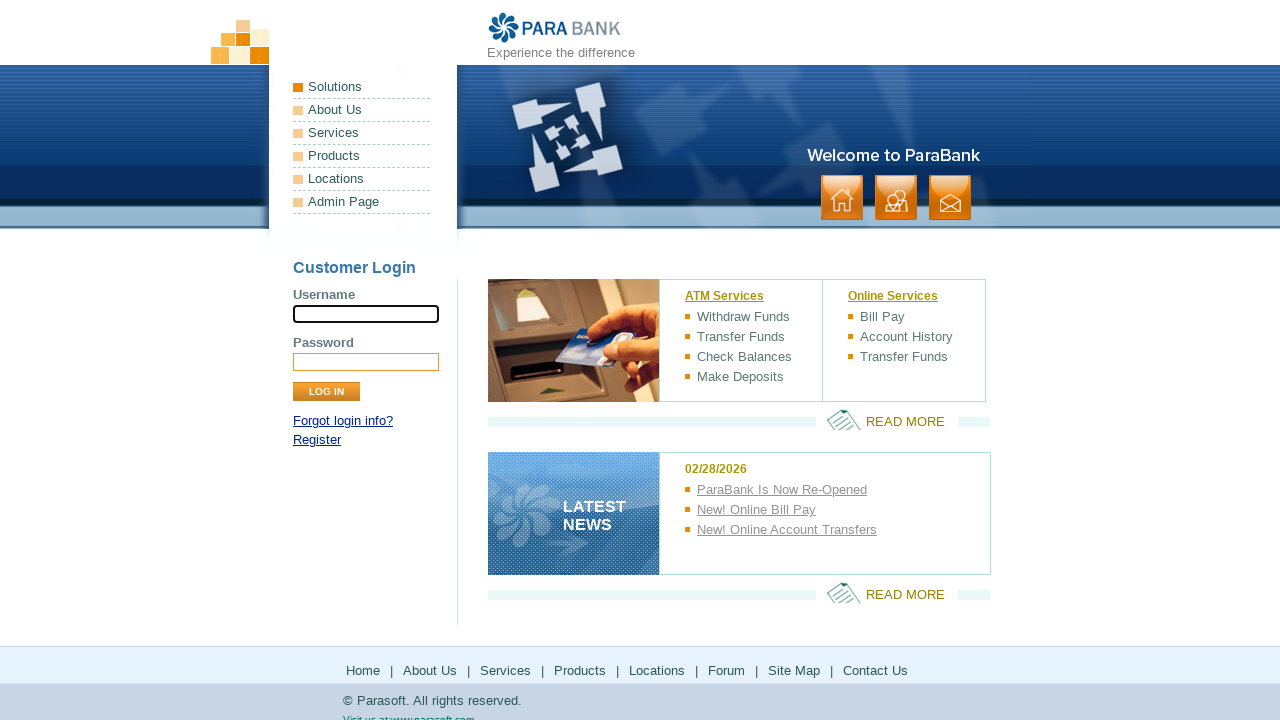

Clicked Site Map link in footer at (794, 670) on xpath=//*[@id='footerPanel']/ul[1]/li[7]/a
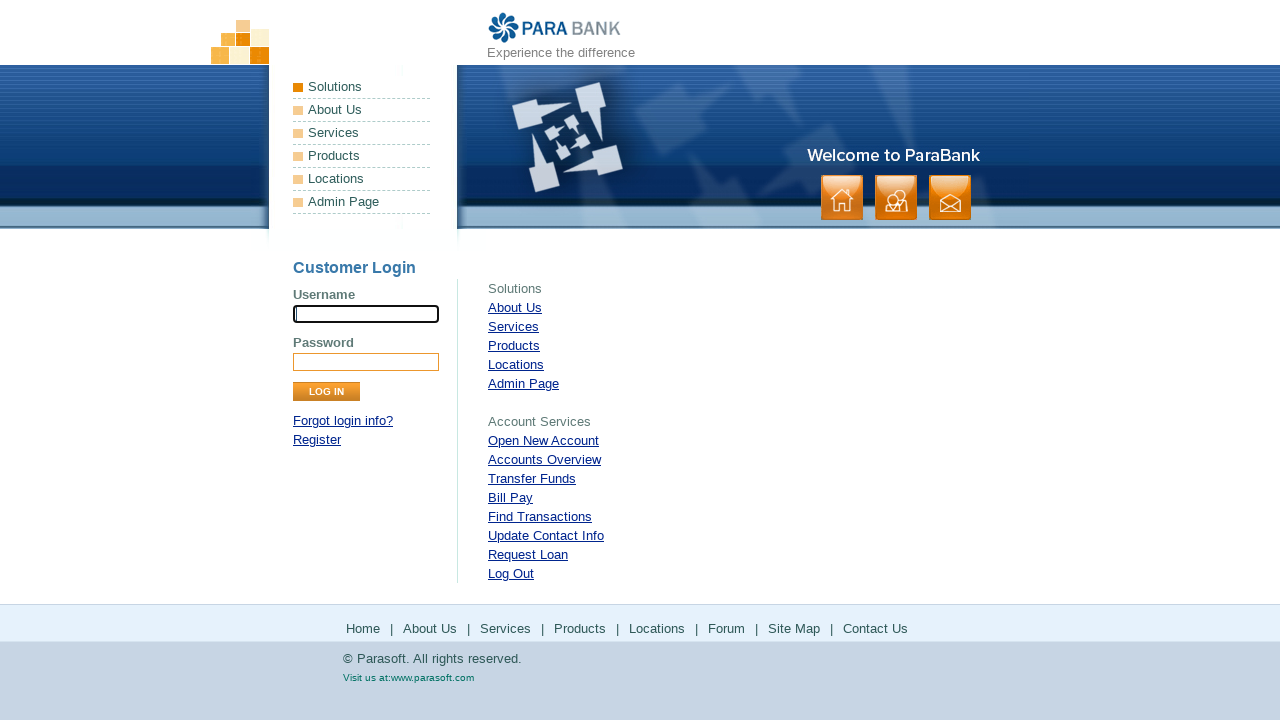

Waited for Bill Pay link on Site Map page to be available
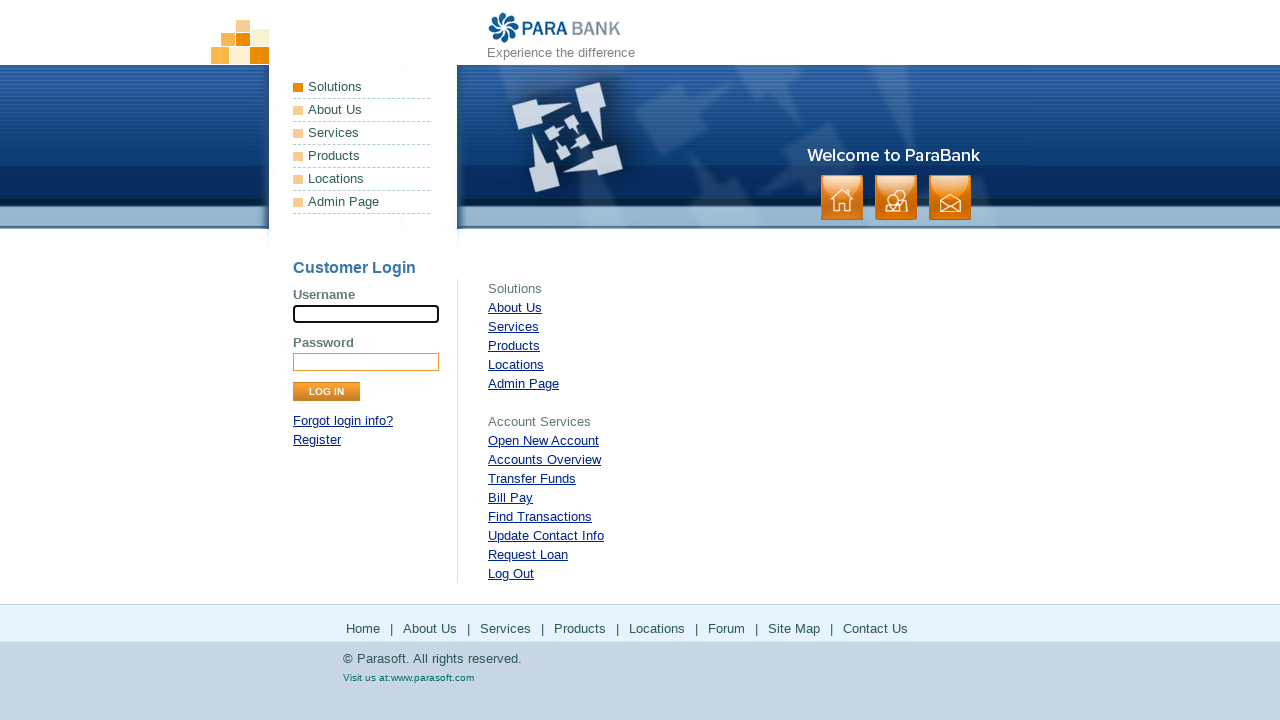

Clicked Bill Pay link on Site Map at (510, 498) on xpath=//*[@id='rightPanel']/ul[2]/li[4]/a
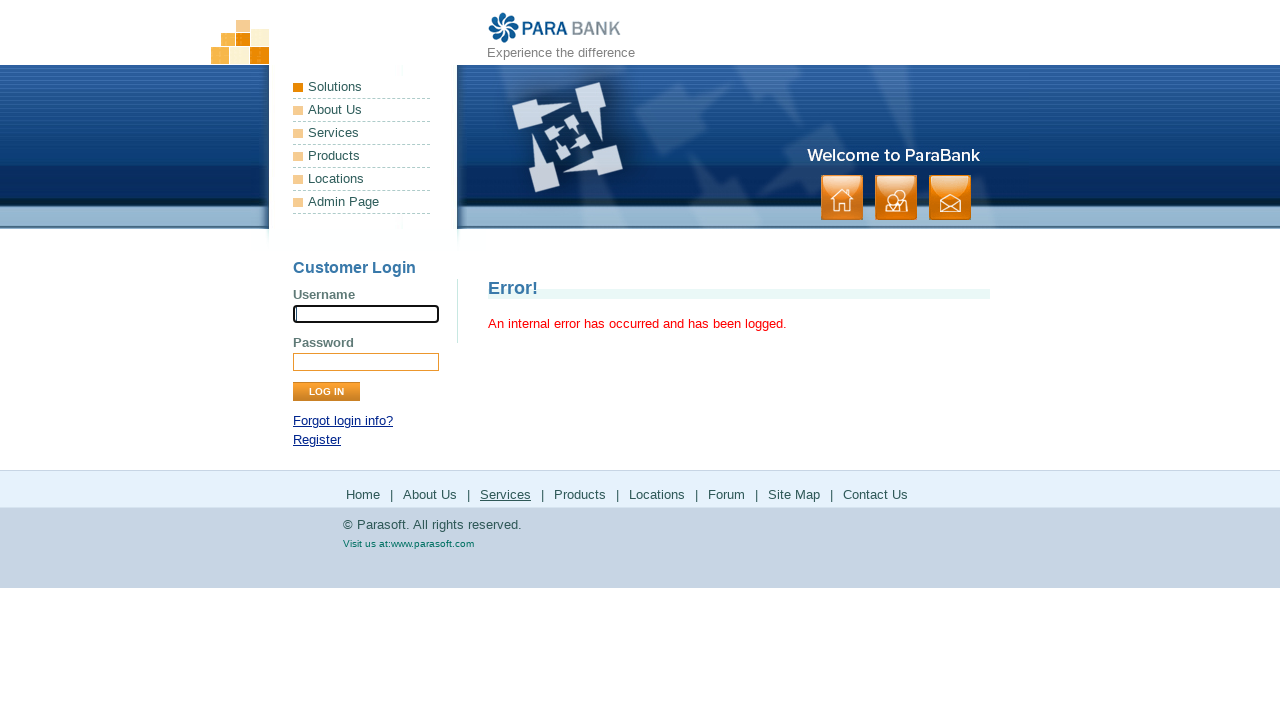

Bill Pay page loaded successfully (URL changed to billpay.htm)
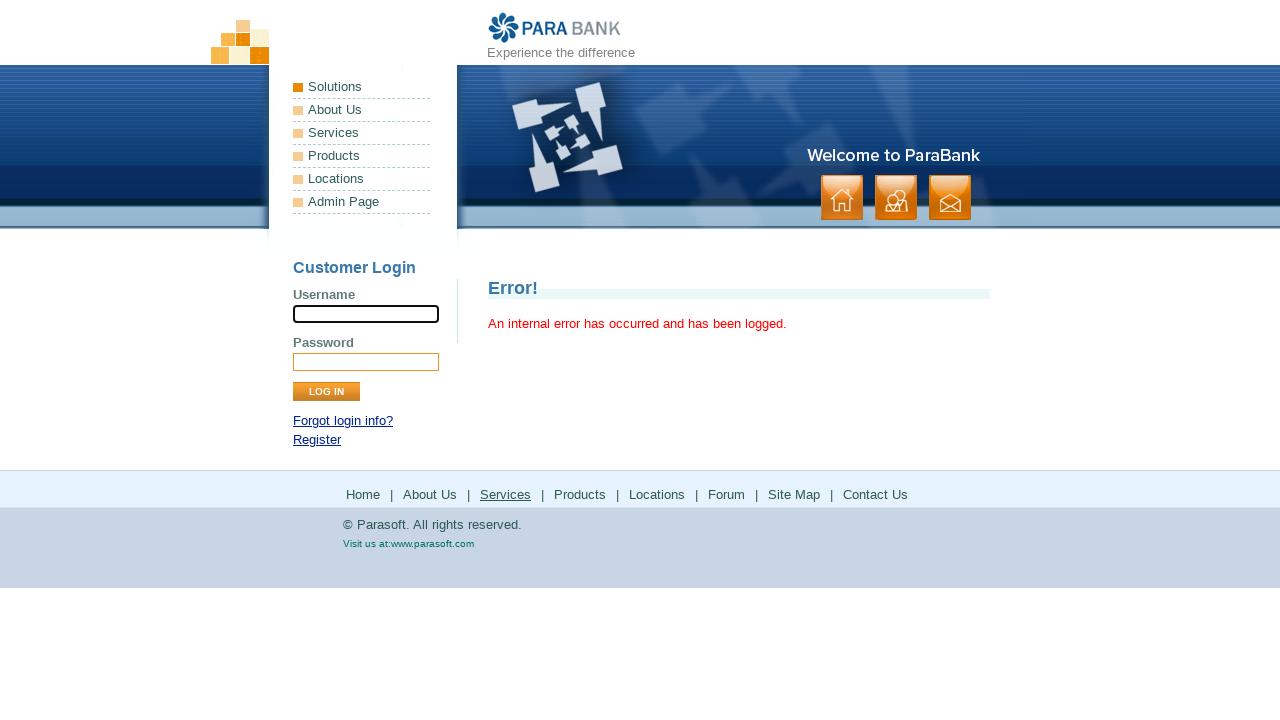

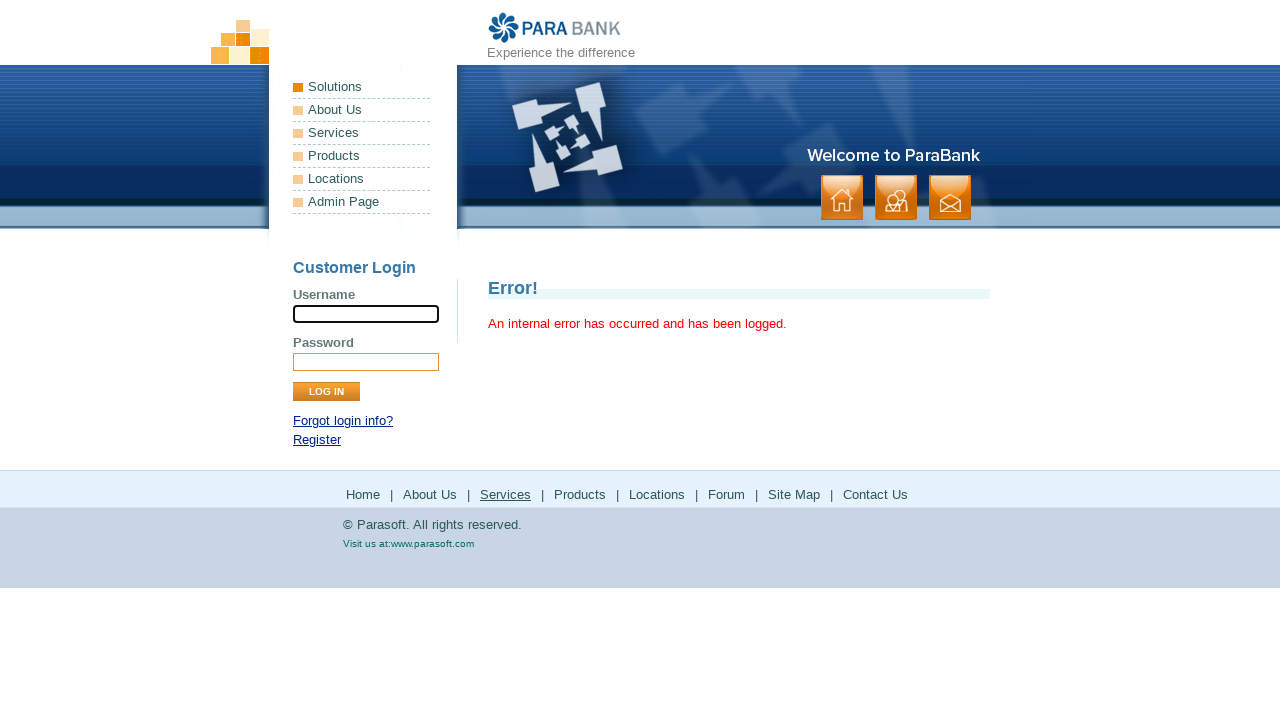